Tests login form validation by attempting to login with empty credentials and verifying error message

Starting URL: https://test-stand.gb.ru/login

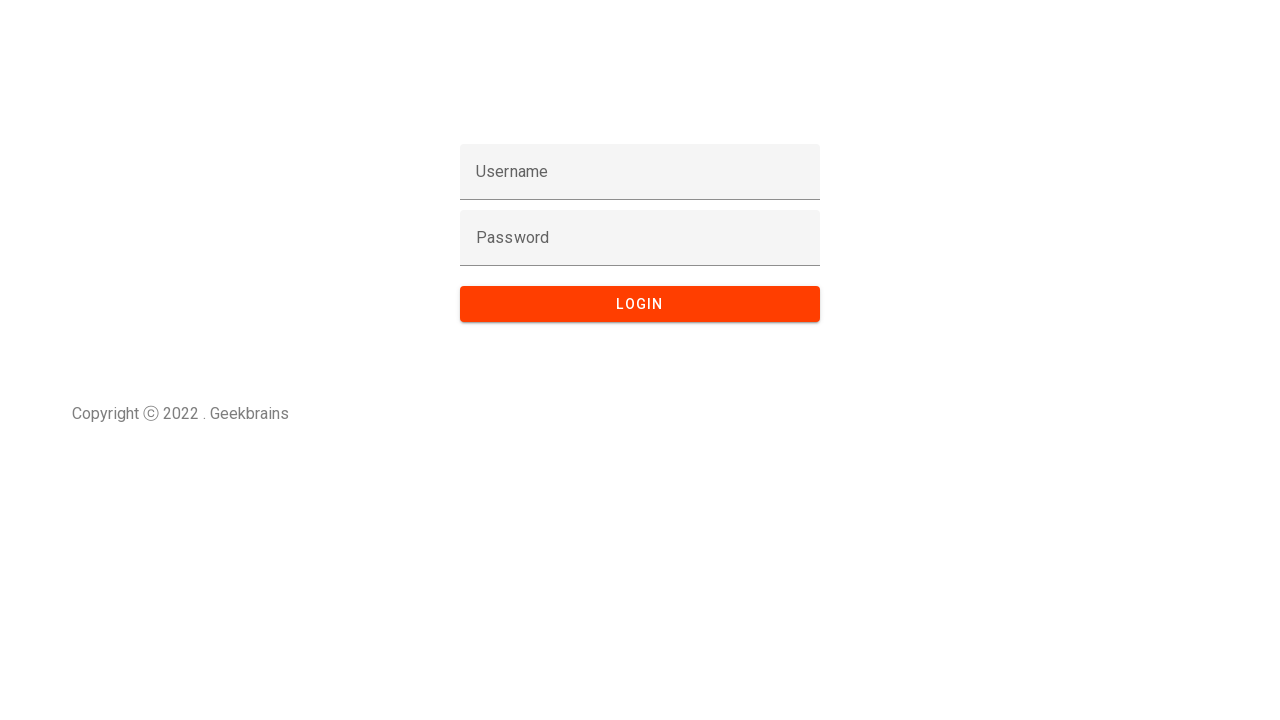

Clicked submit button without entering credentials at (640, 304) on button[type='submit']
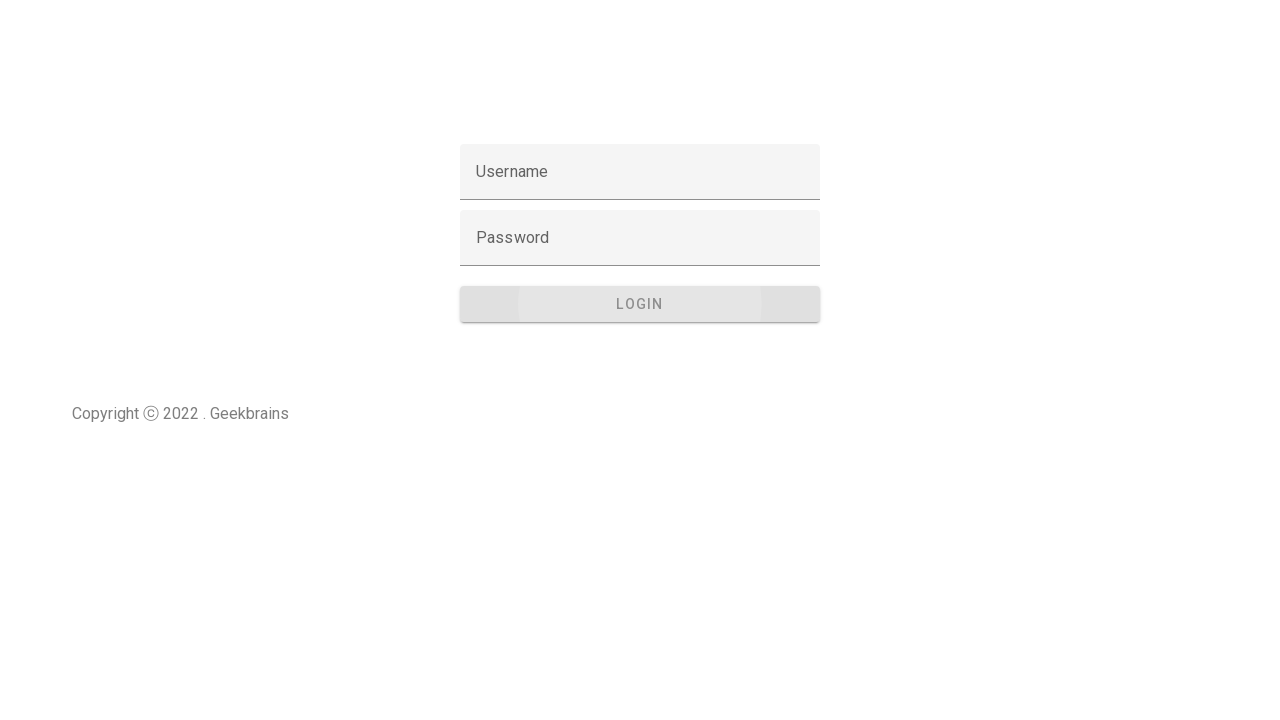

Verified error message (401) appeared for empty credentials
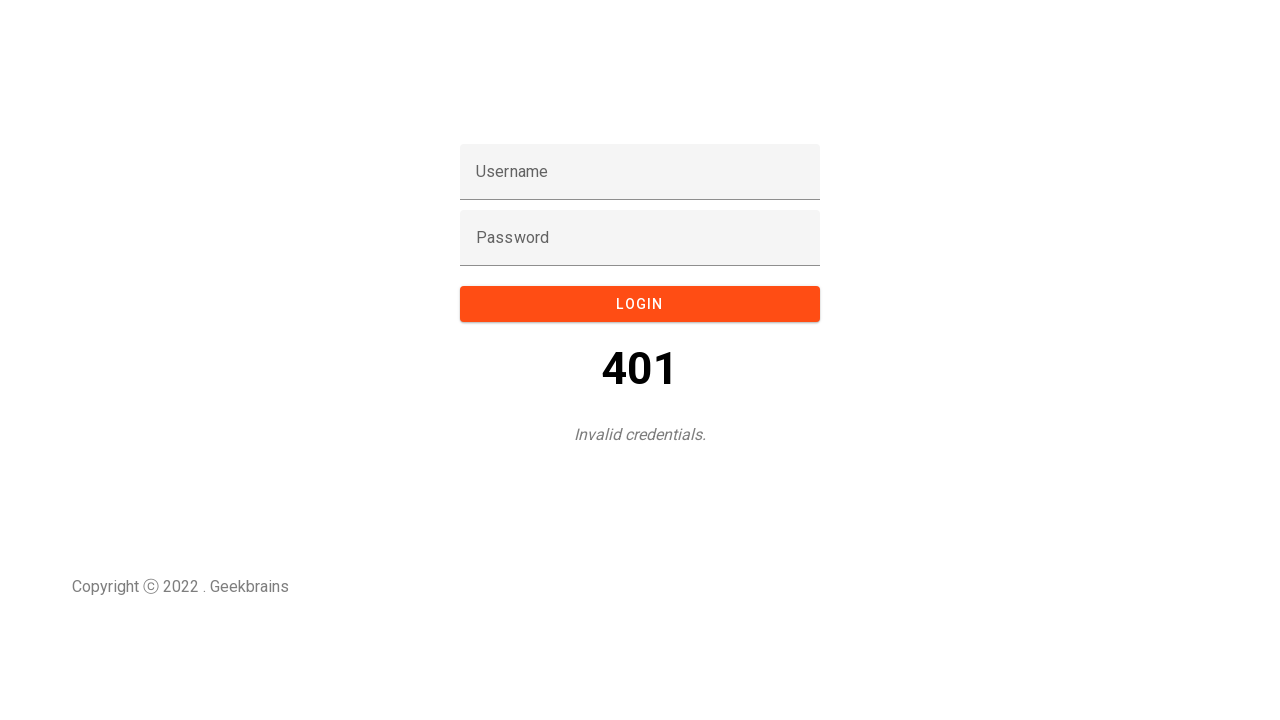

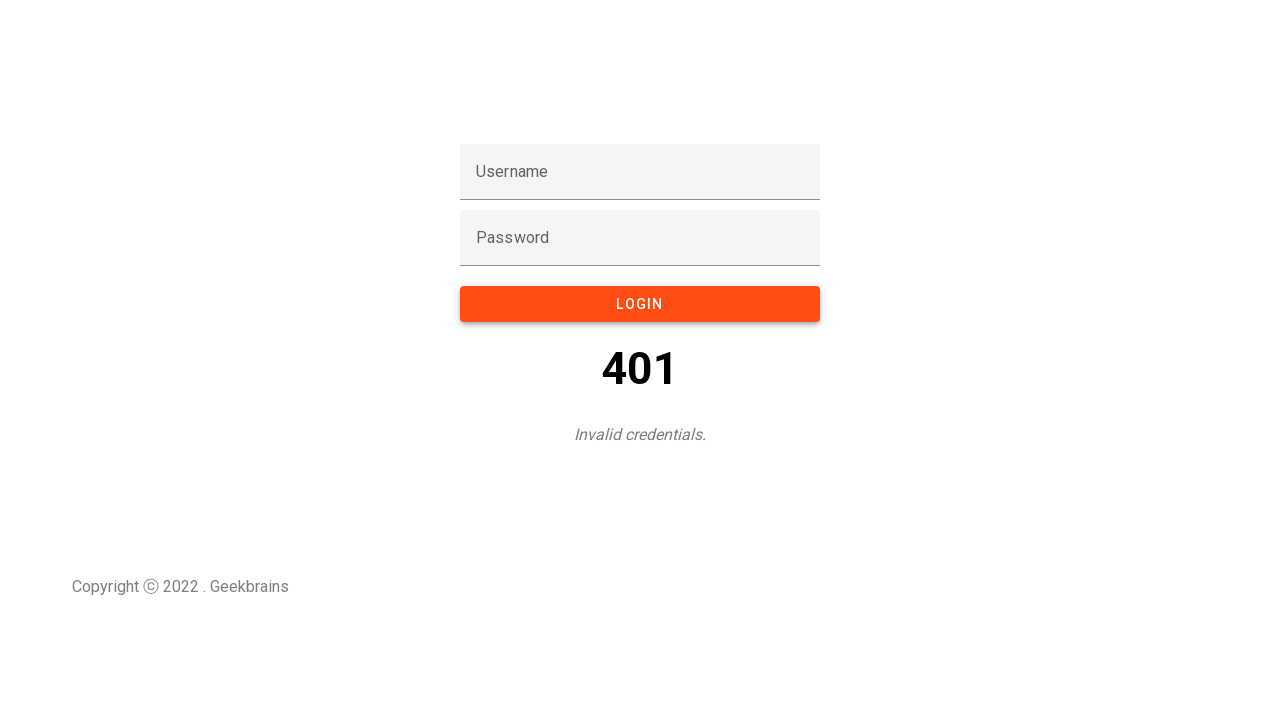